Tests basic browser navigation by visiting a hotel listing page for Moscow, then using browser back and forward navigation controls.

Starting URL: https://101hotels.com/

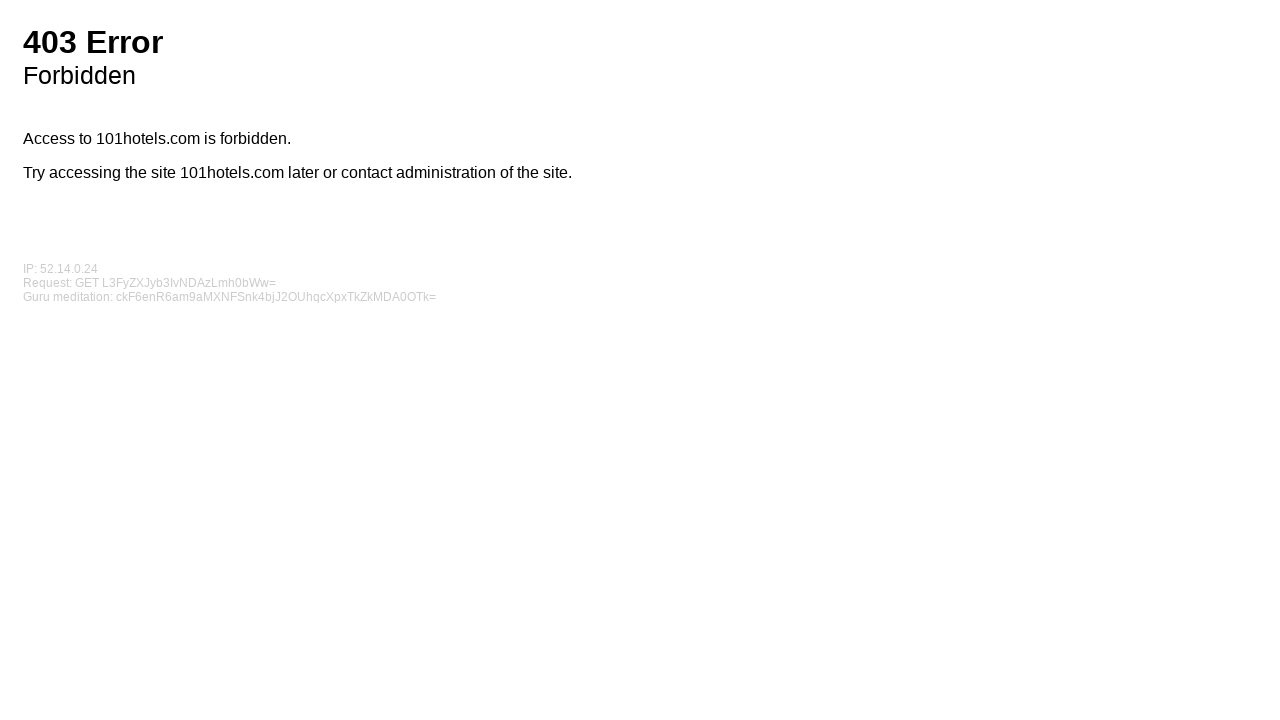

Navigated to Moscow hotels listing page
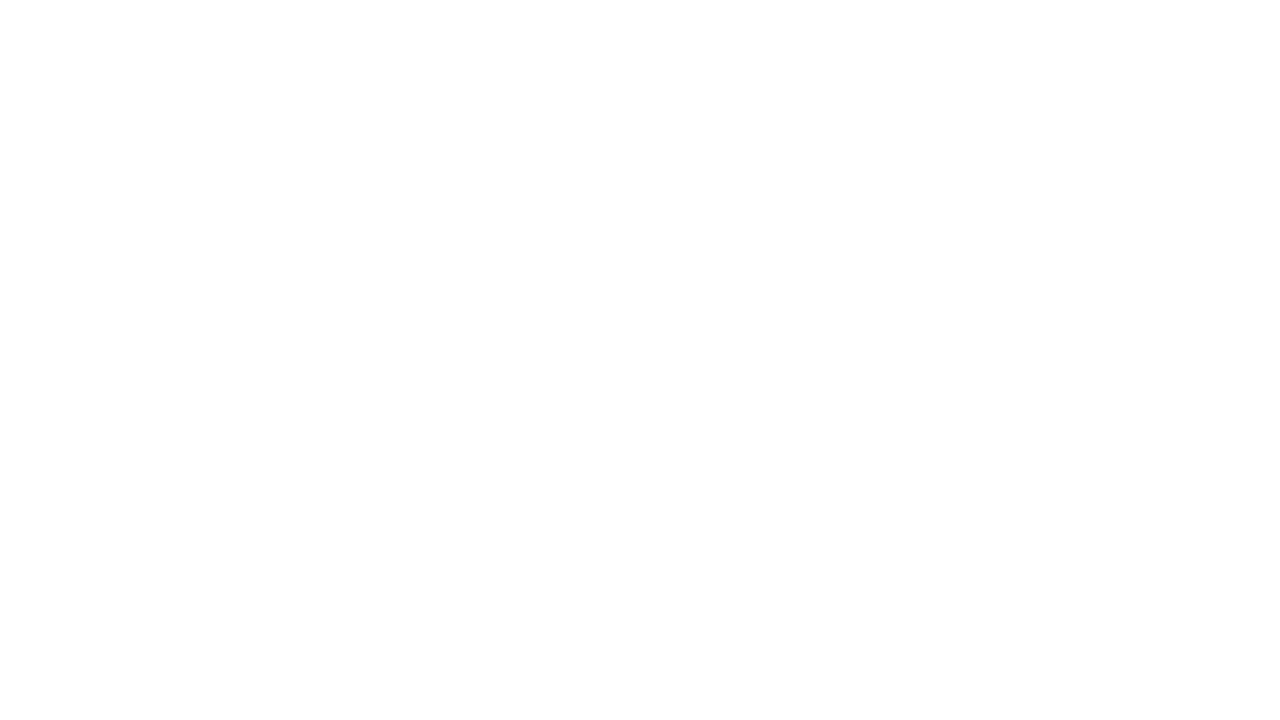

Waited for Moscow hotels page to load
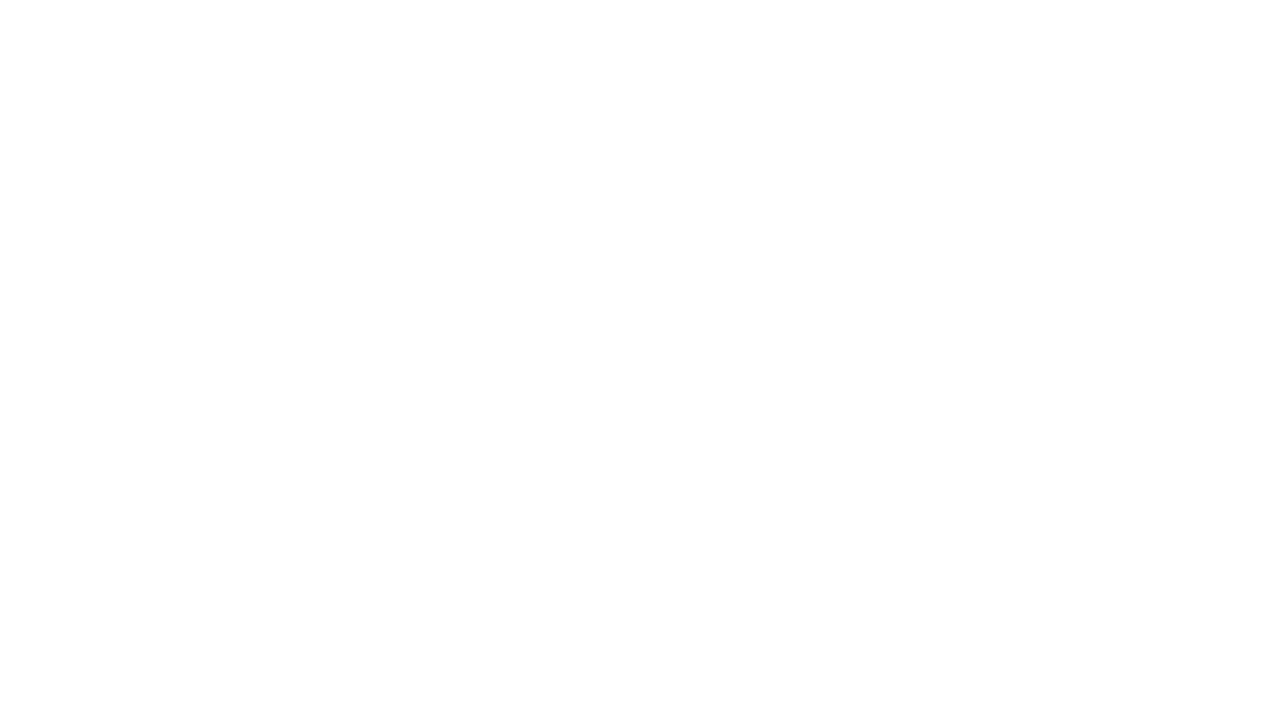

Navigated back to previous page using browser back button
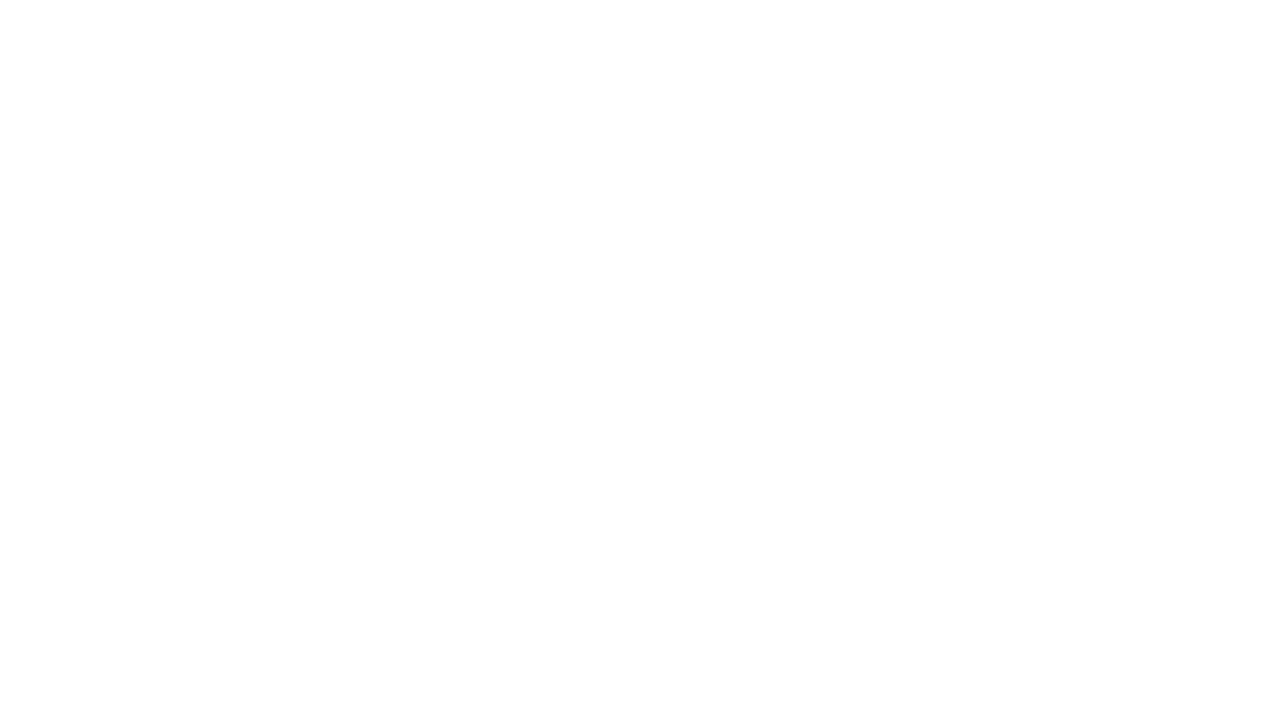

Waited for previous page to load
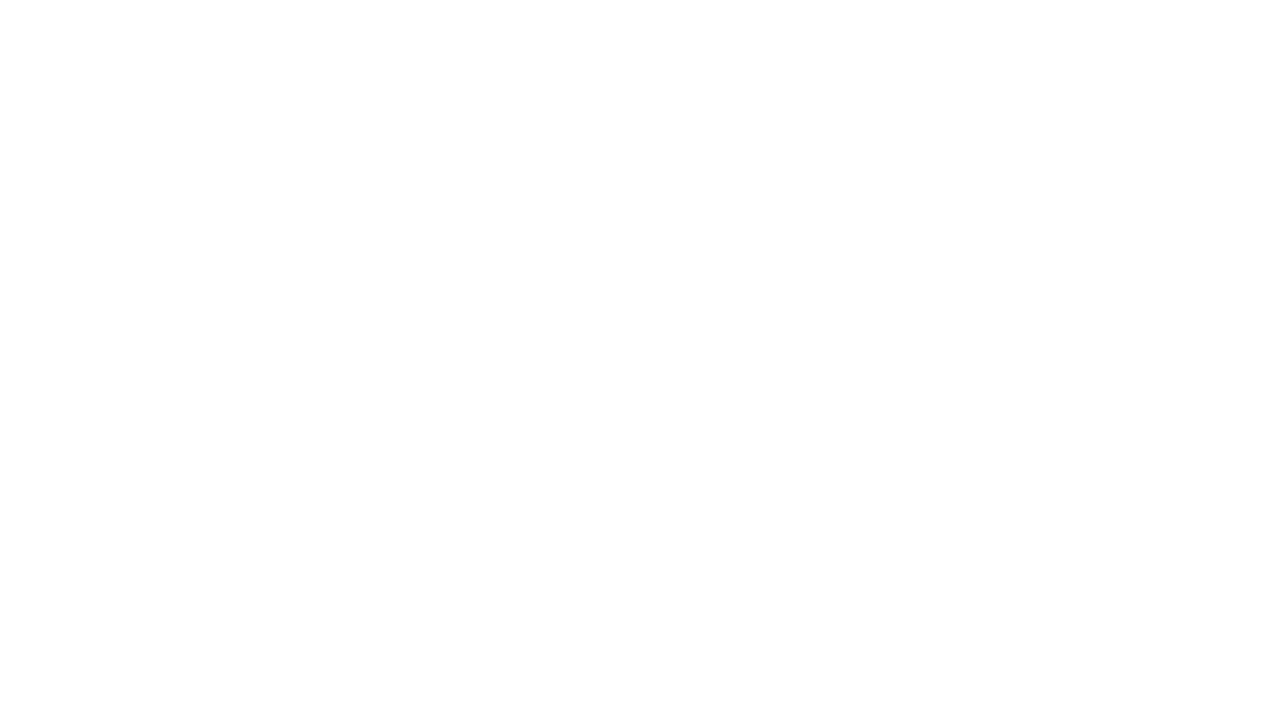

Navigated forward to Moscow hotels page using browser forward button
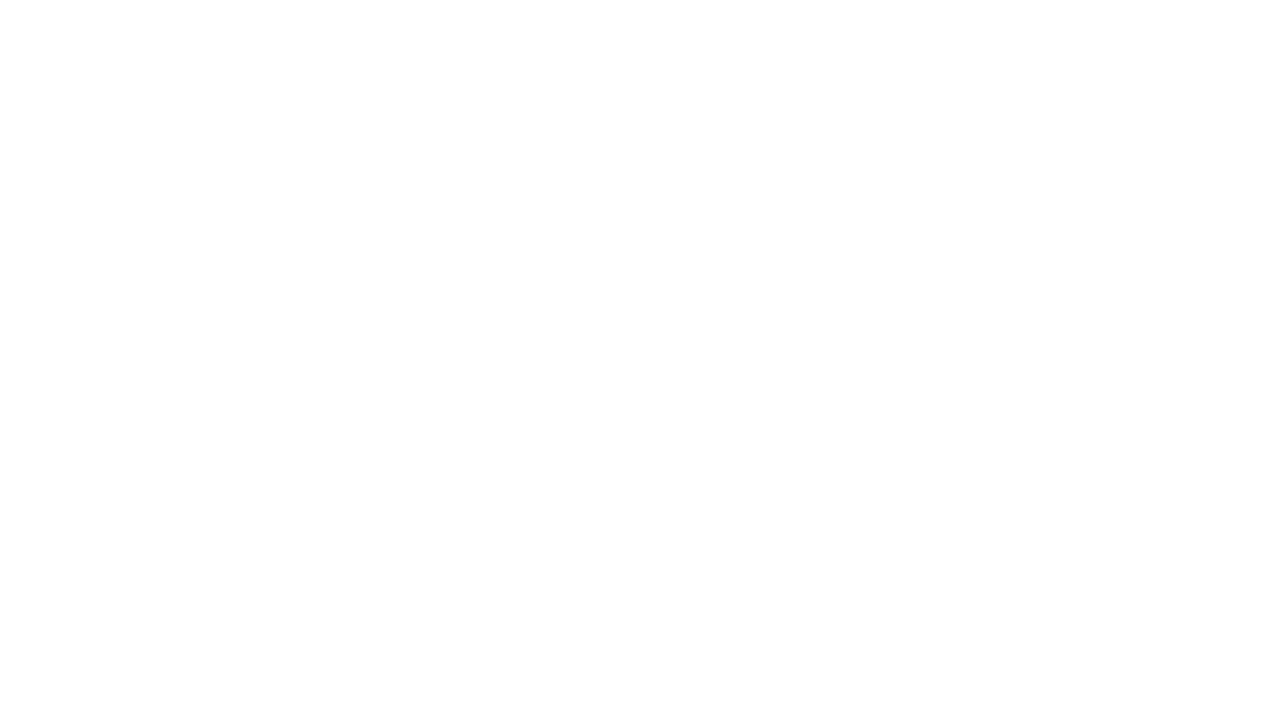

Waited for Moscow hotels page to load after forward navigation
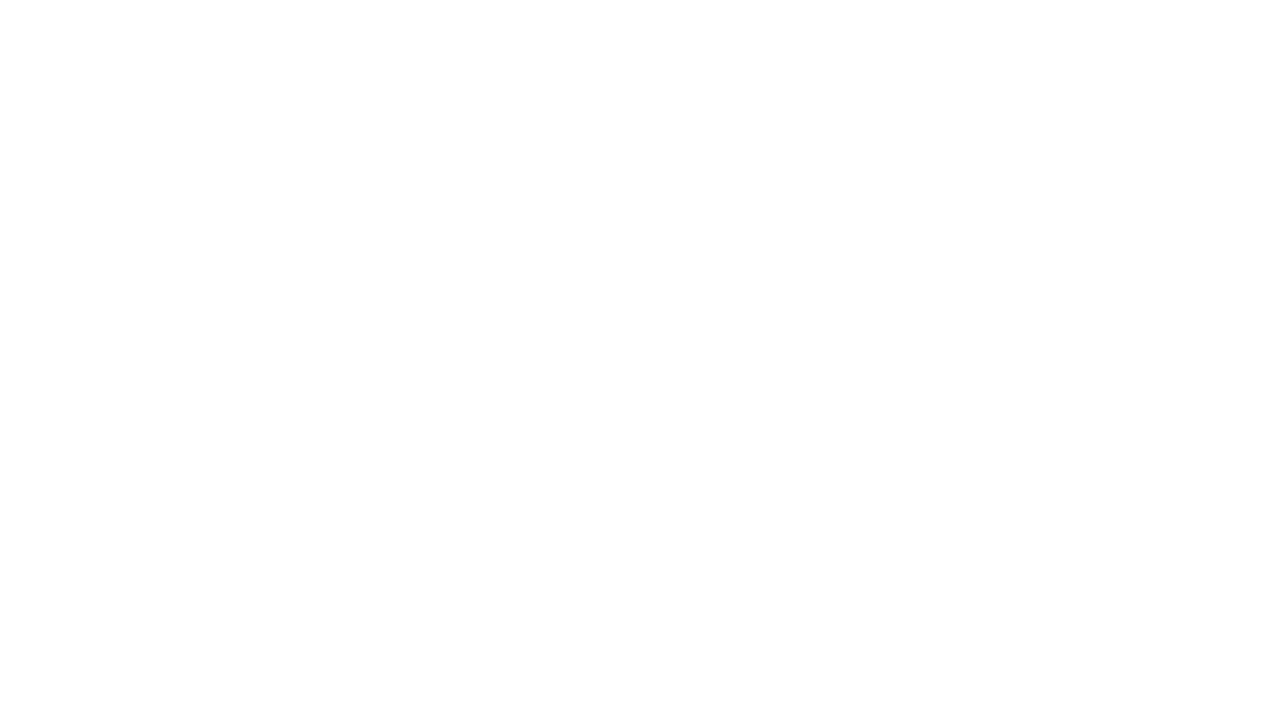

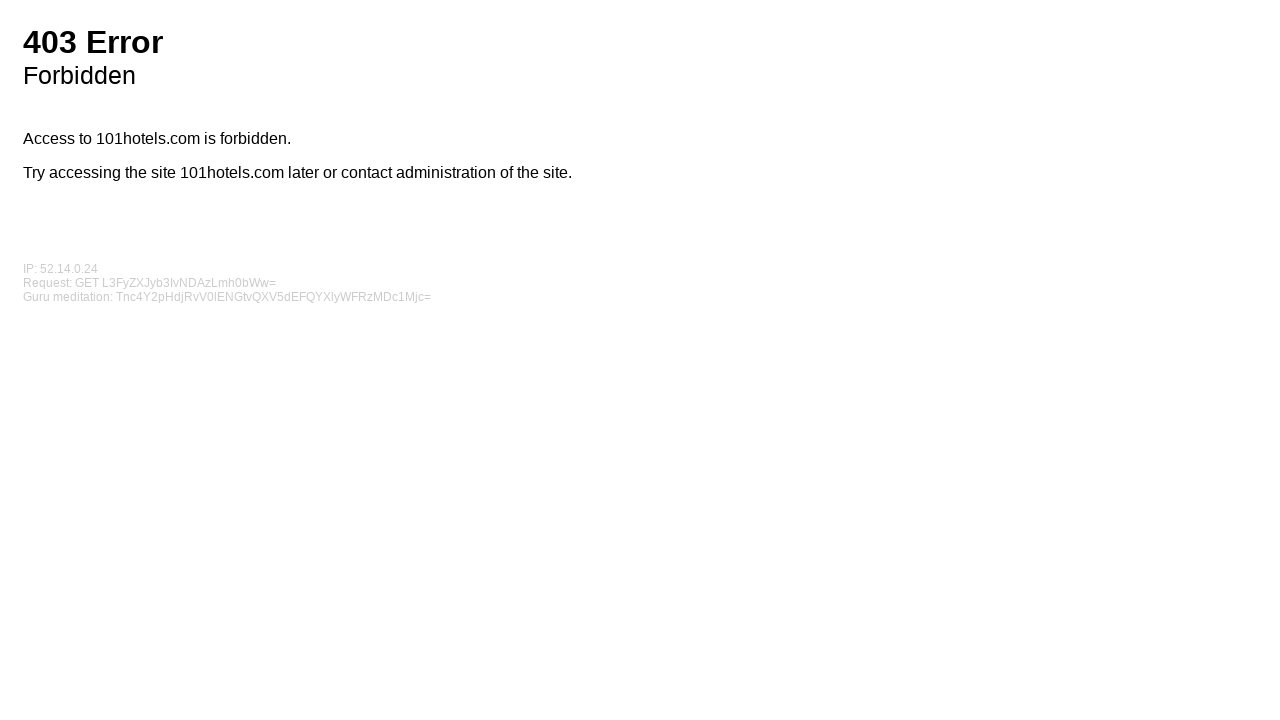